Tests back and forth navigation by clicking on A/B Testing link, verifying the page title, navigating back, and verifying the home page title.

Starting URL: https://practice.cydeo.com

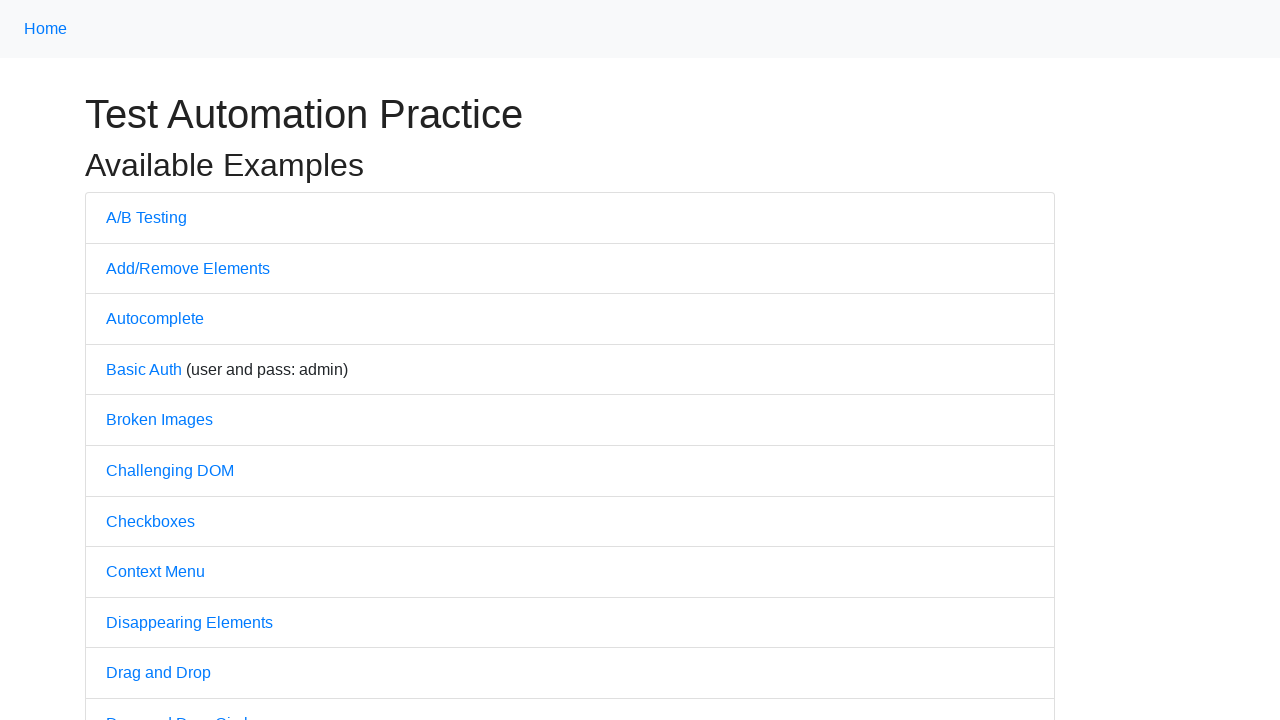

Clicked on A/B Testing link at (146, 217) on a:text('A/B Testing')
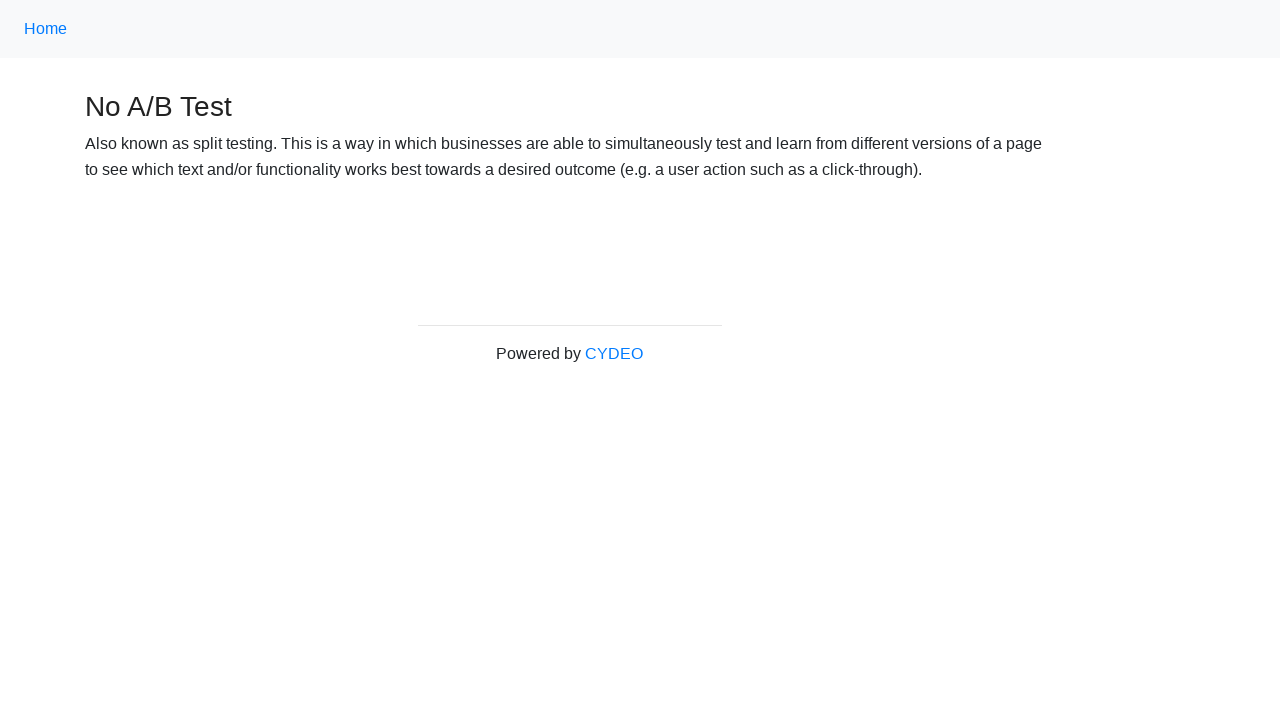

A/B Testing page loaded (domcontentloaded)
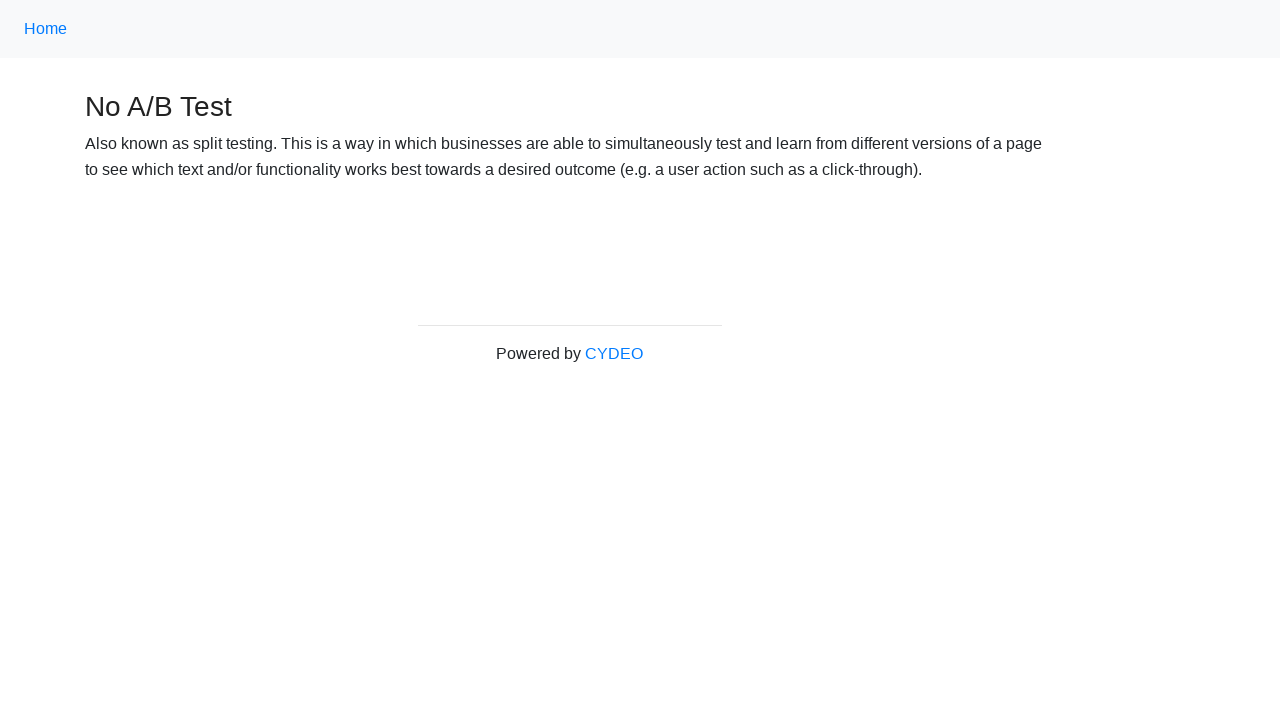

Verified page title is 'No A/B Test'
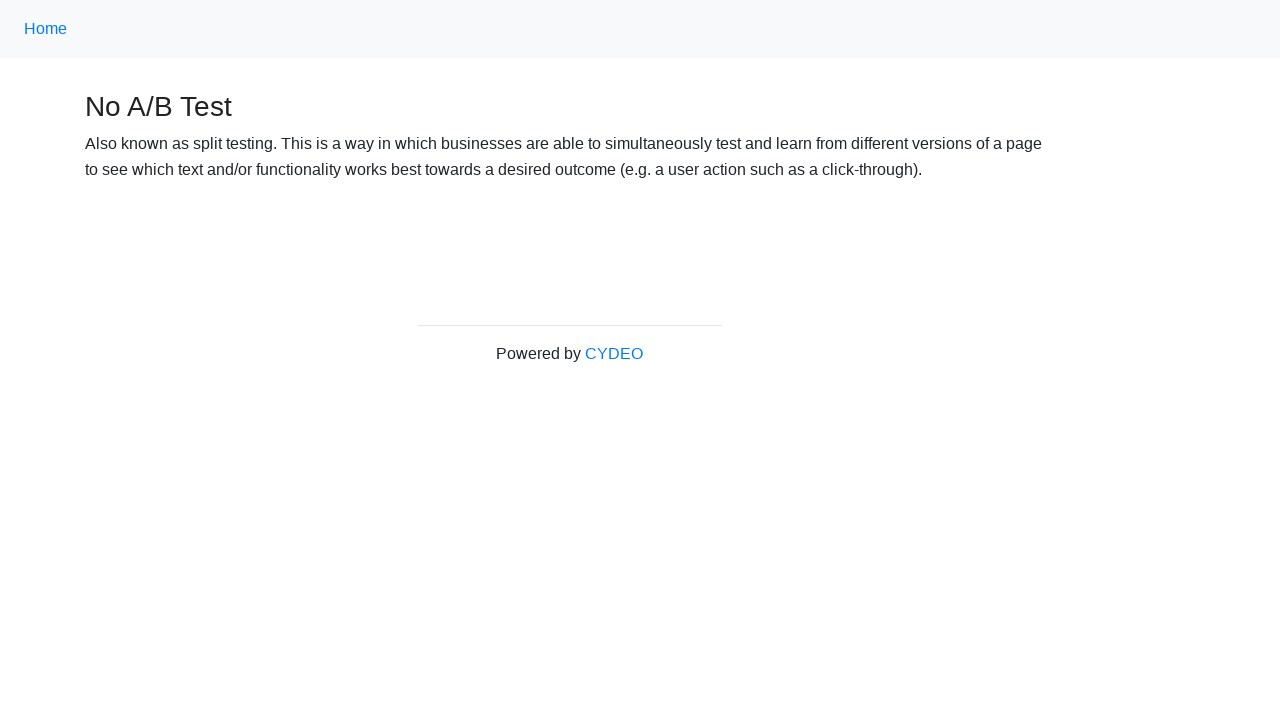

Navigated back to home page
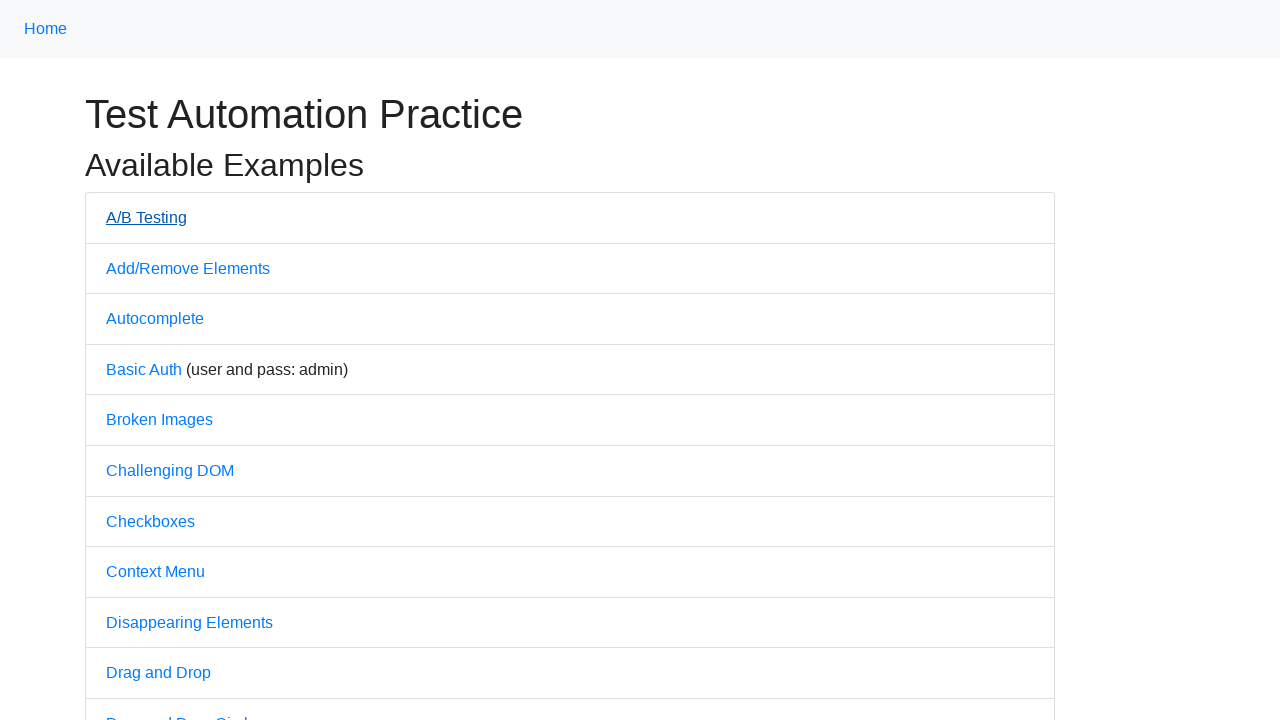

Home page loaded (domcontentloaded)
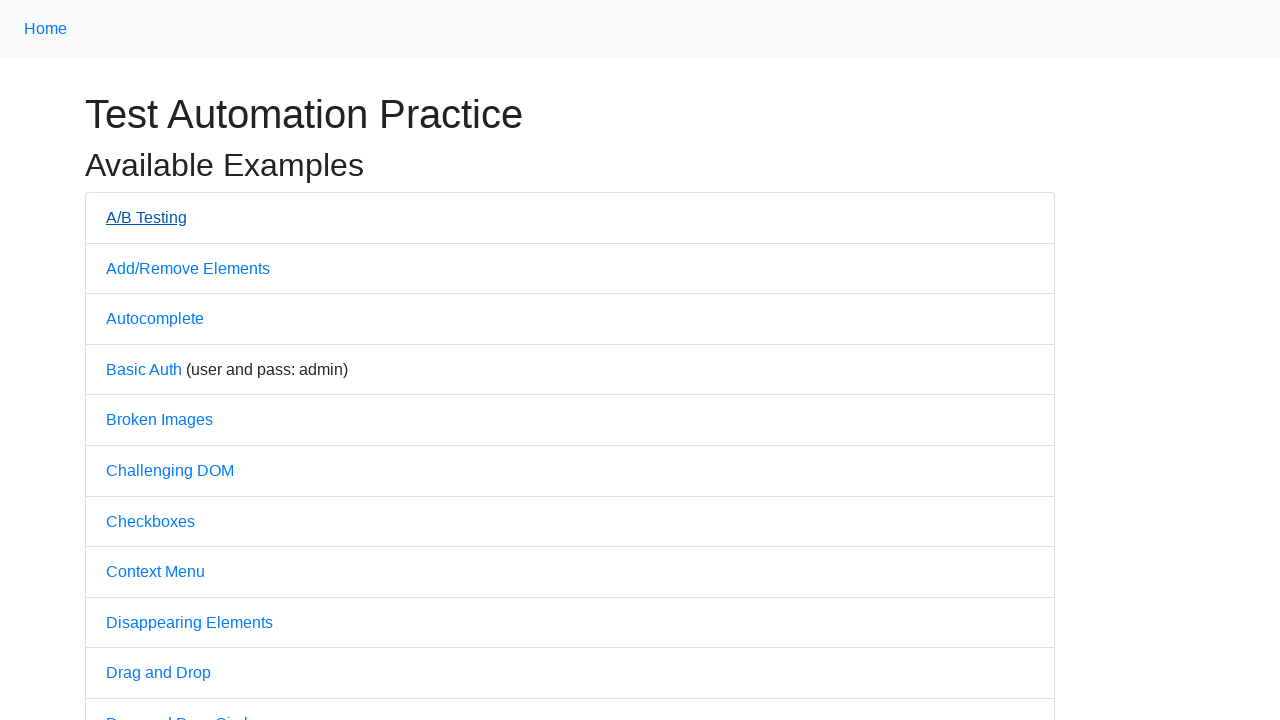

Verified home page title is 'Practice'
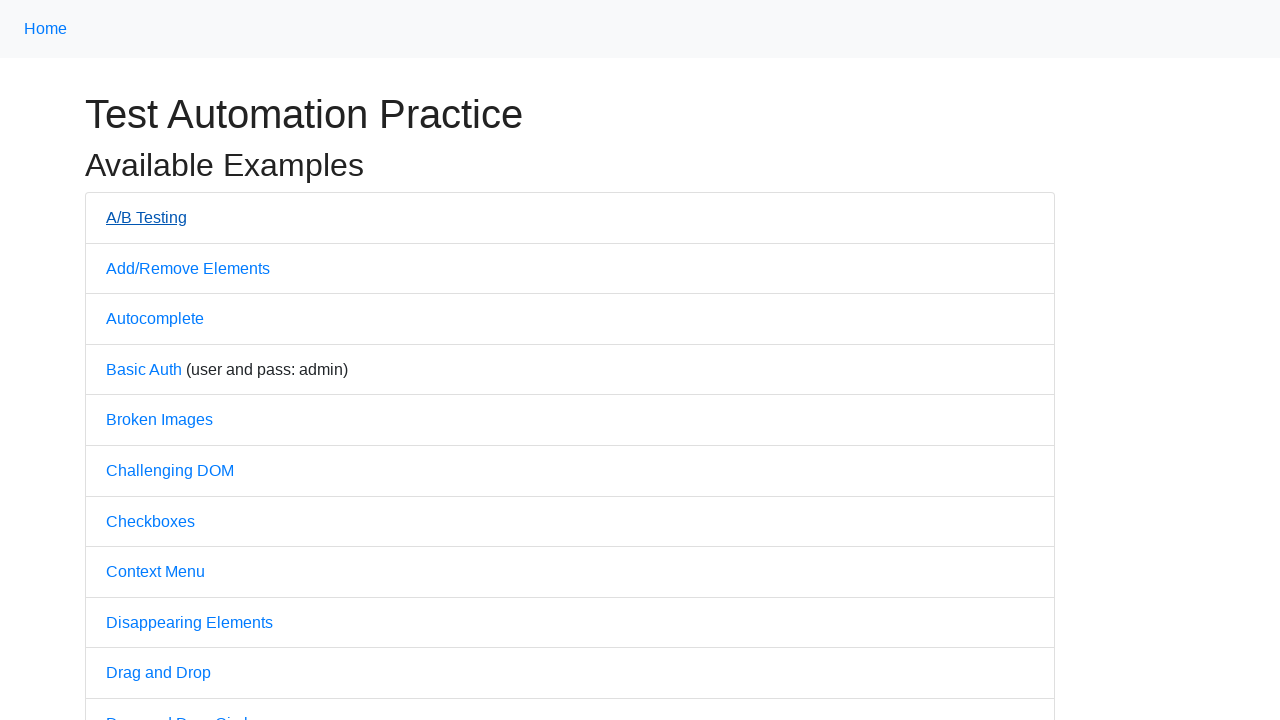

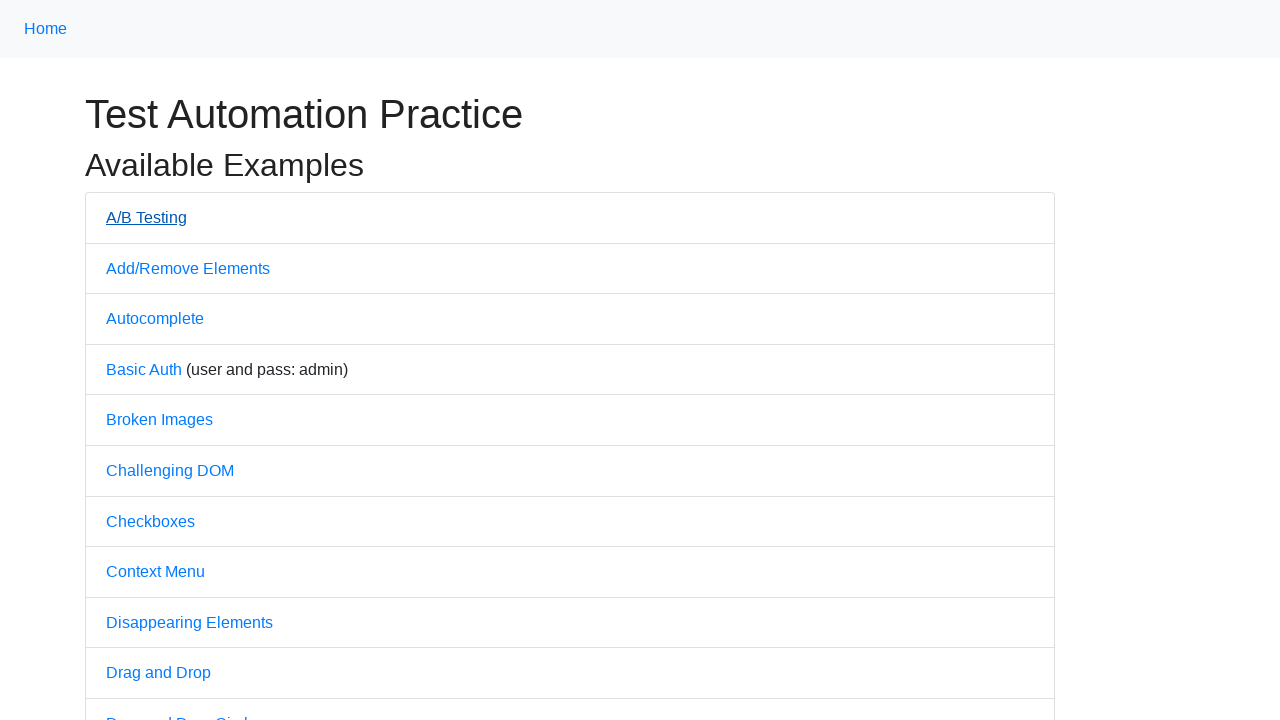